Tests that submitting the text box form with empty fields results in empty output.

Starting URL: https://demoqa.com

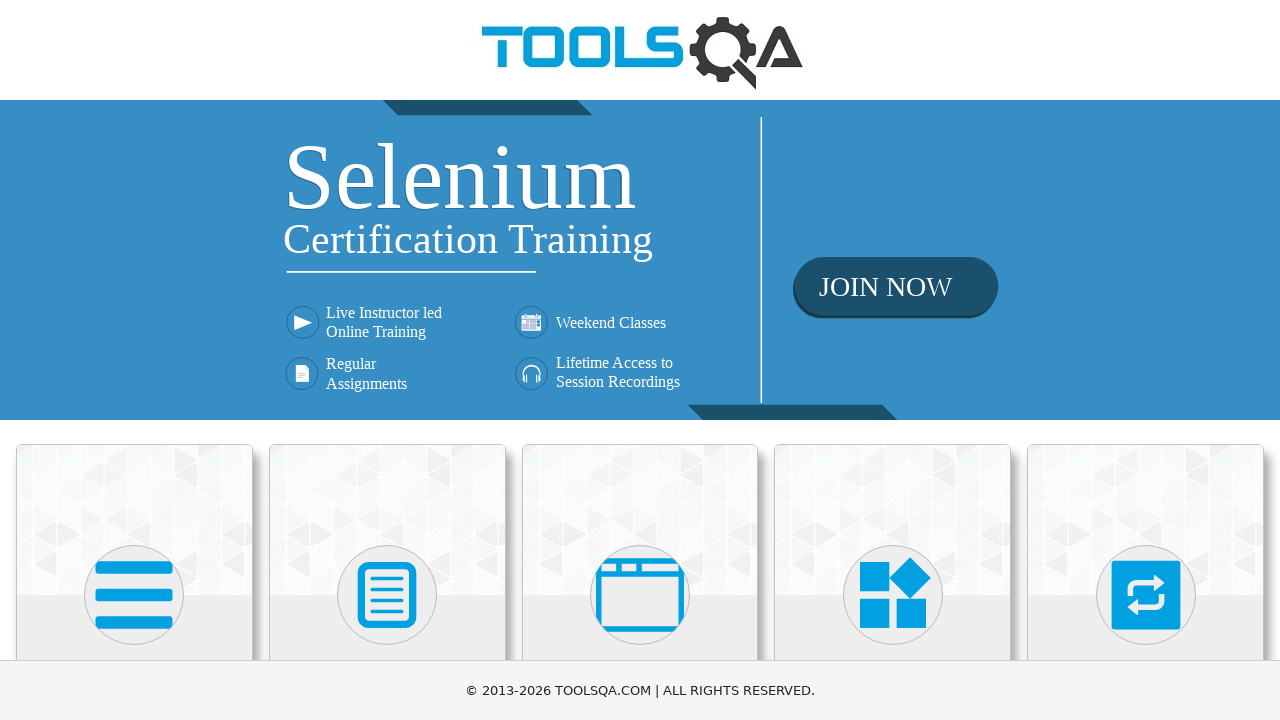

Clicked on Elements card at (134, 360) on xpath=//*[text()='Elements']
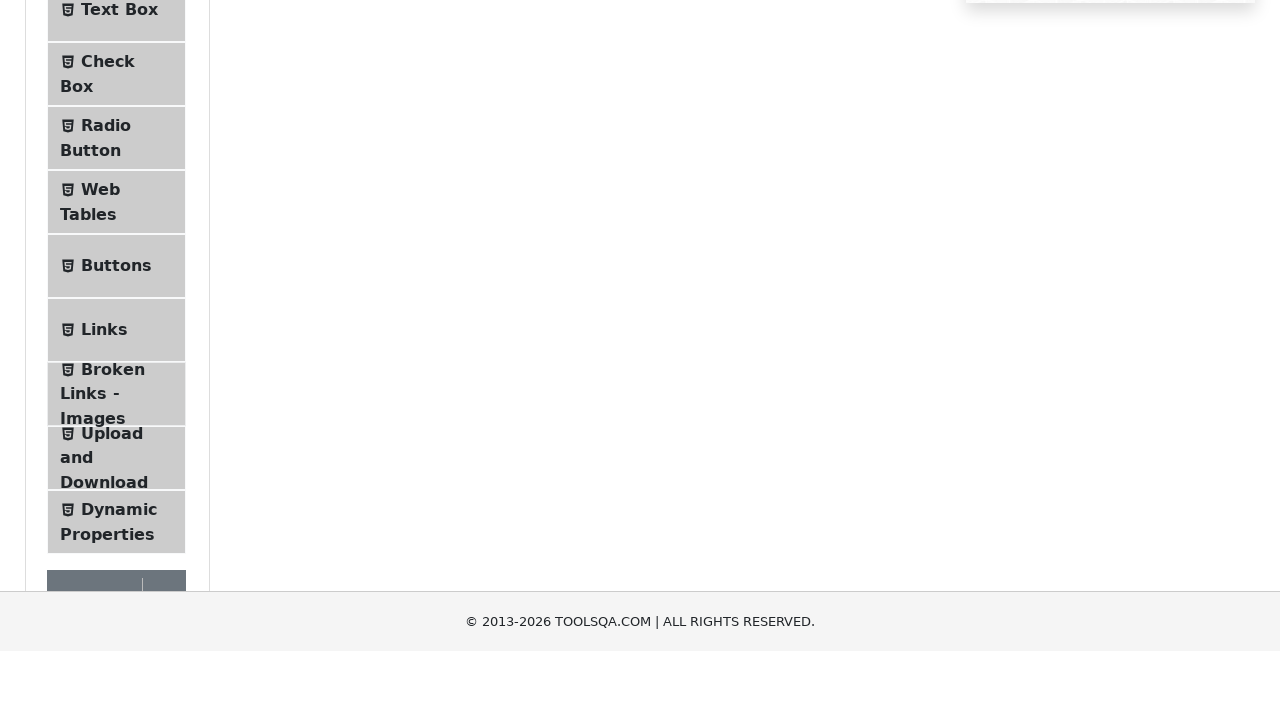

Clicked on Text Box menu item at (116, 261) on #item-0
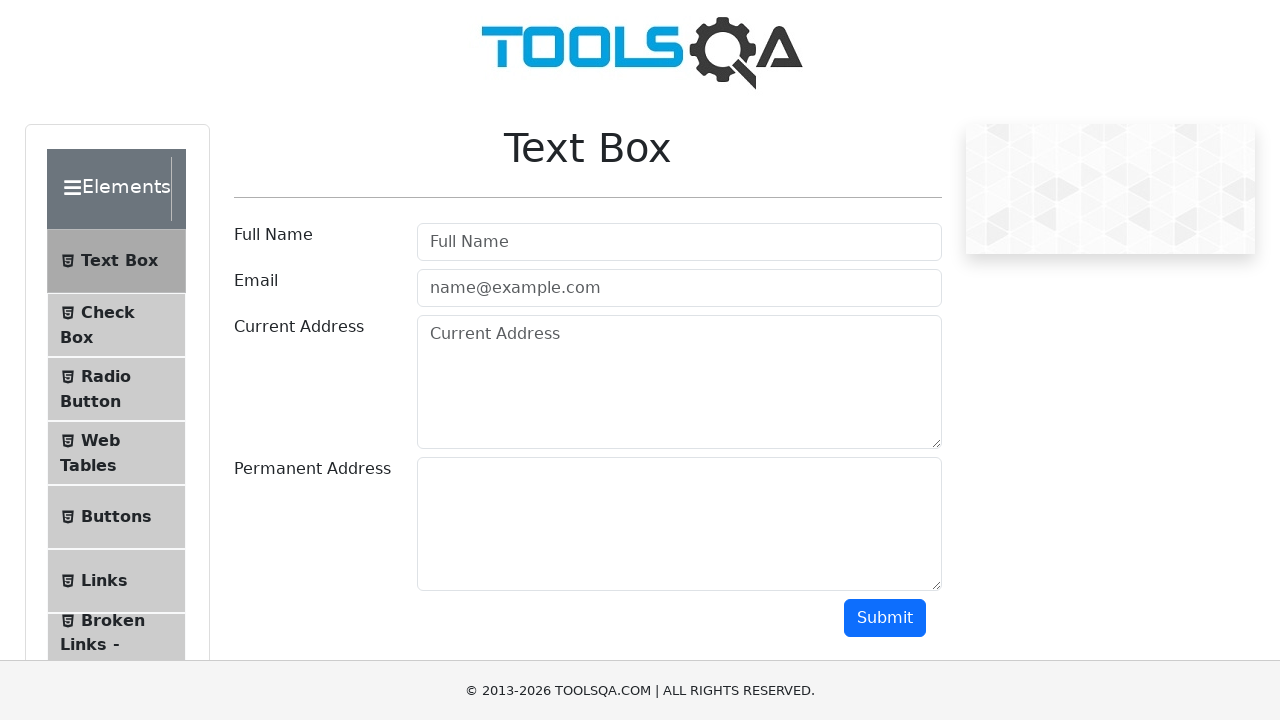

Text Box page loaded
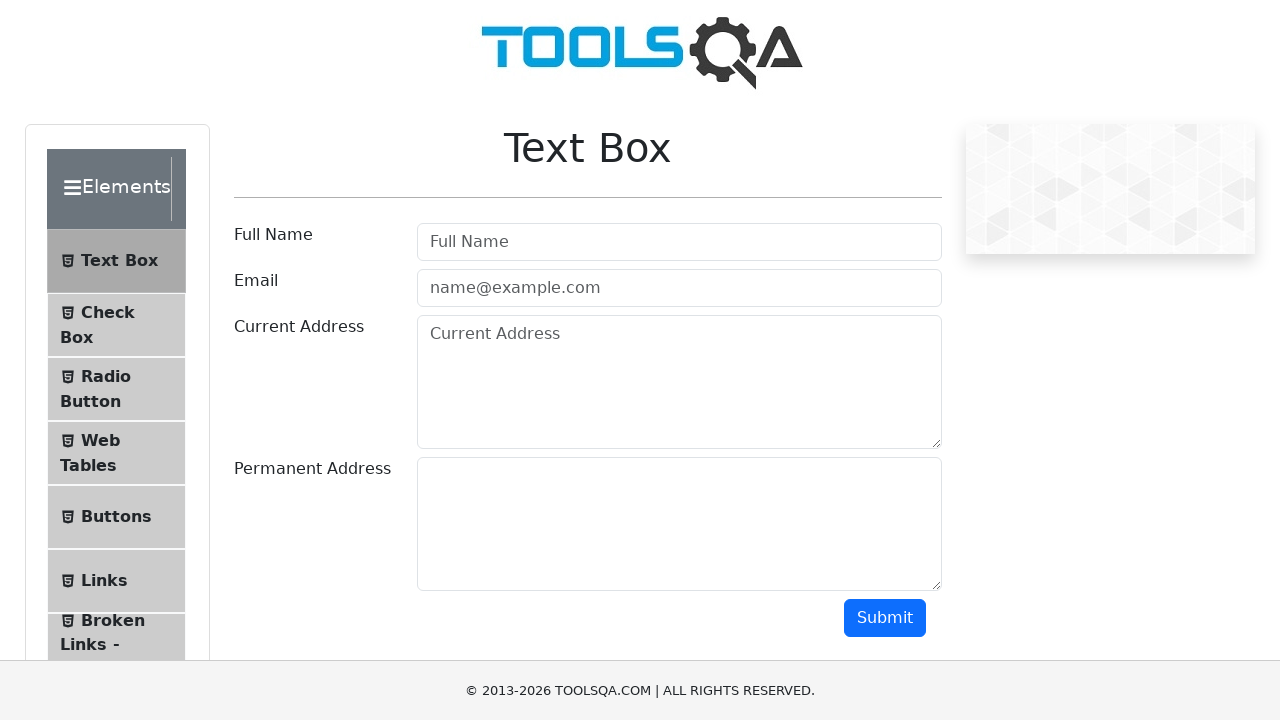

Cleared userName field on #userName
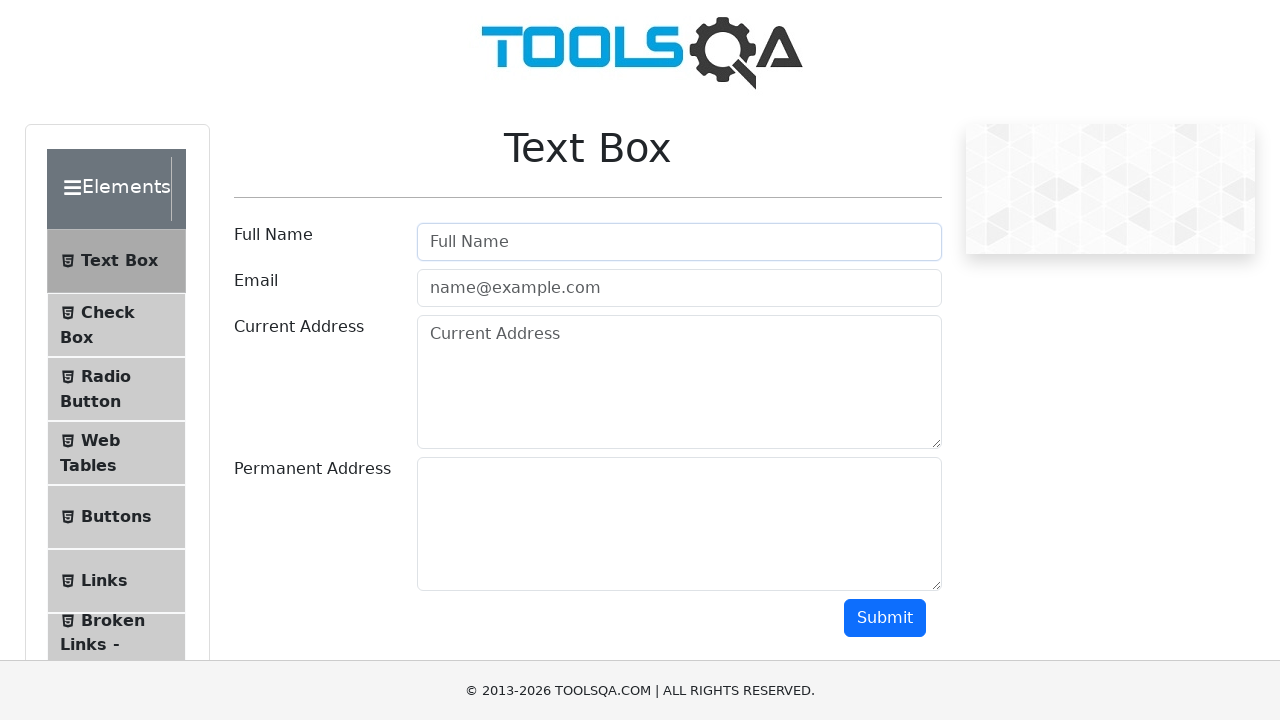

Cleared userEmail field on #userEmail
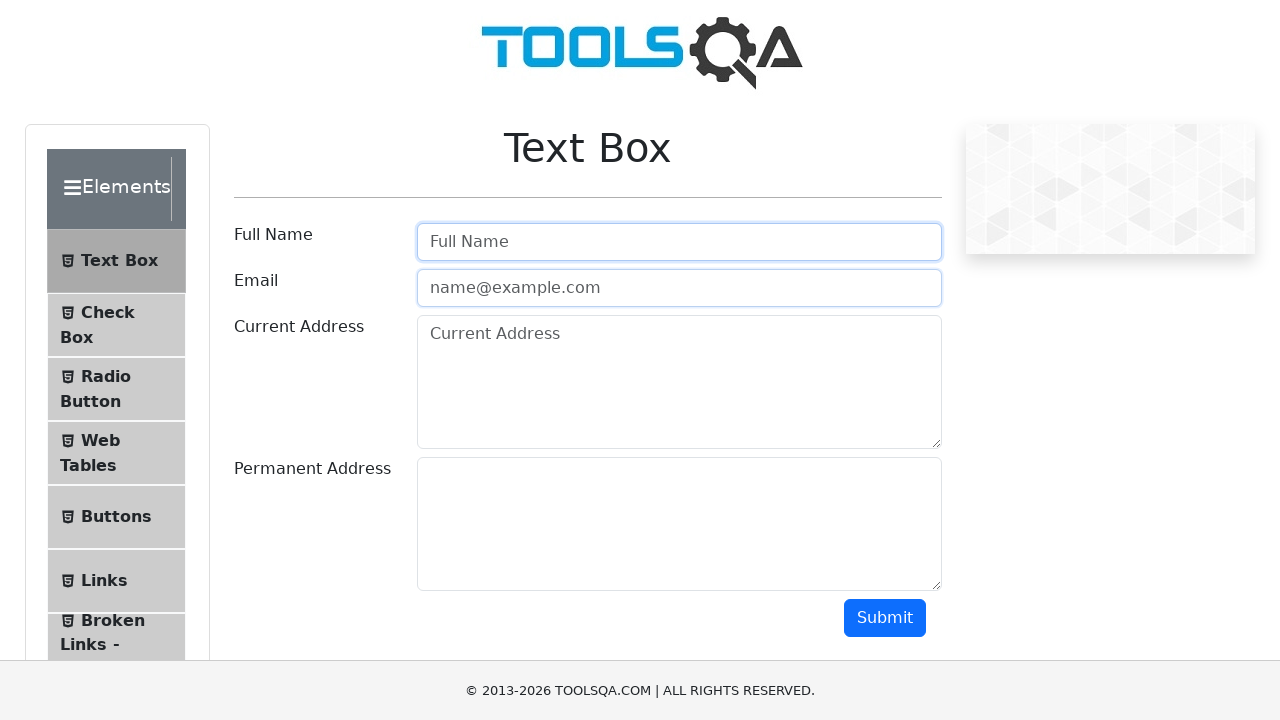

Cleared currentAddress field on #currentAddress
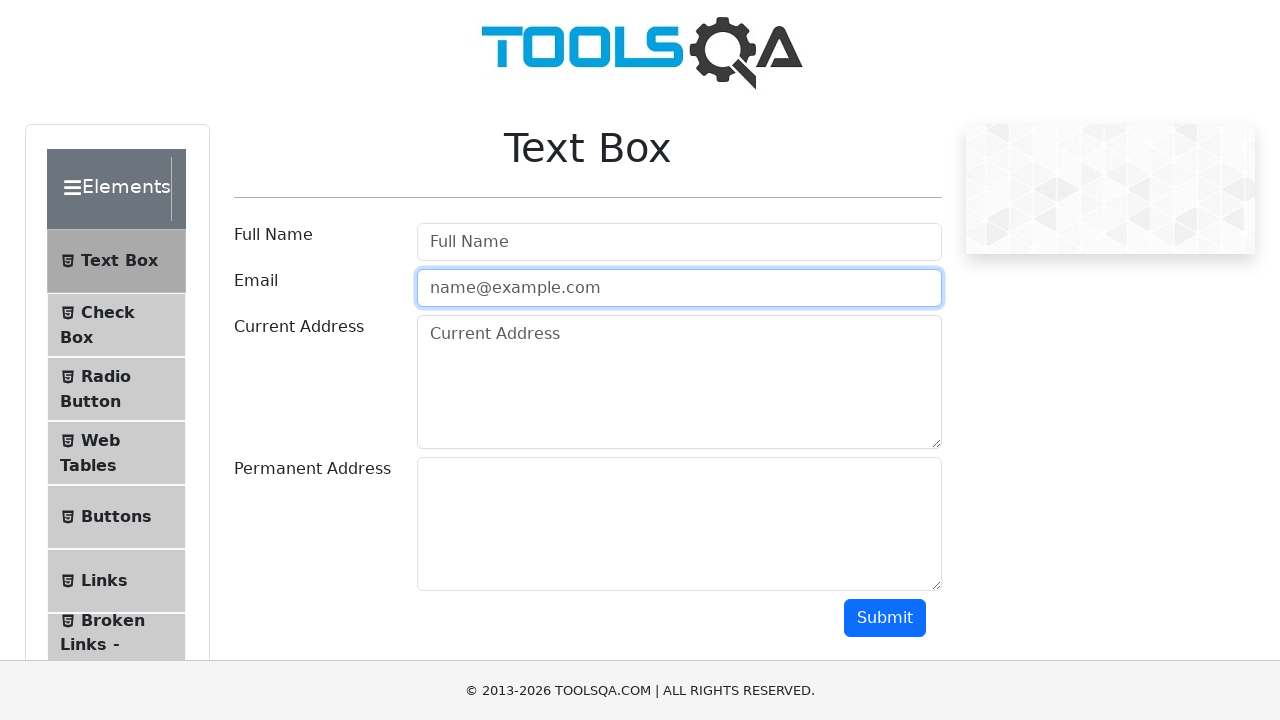

Cleared permanentAddress field on #permanentAddress
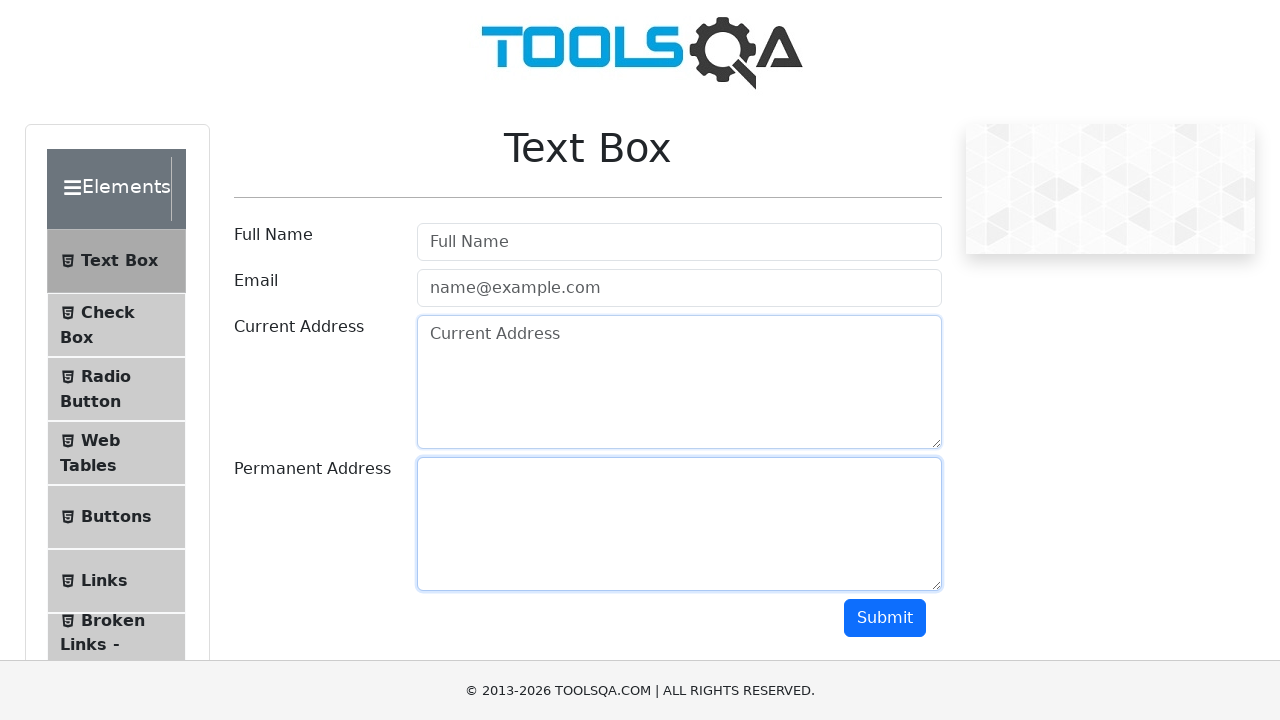

Clicked submit button with all empty fields at (885, 618) on #submit
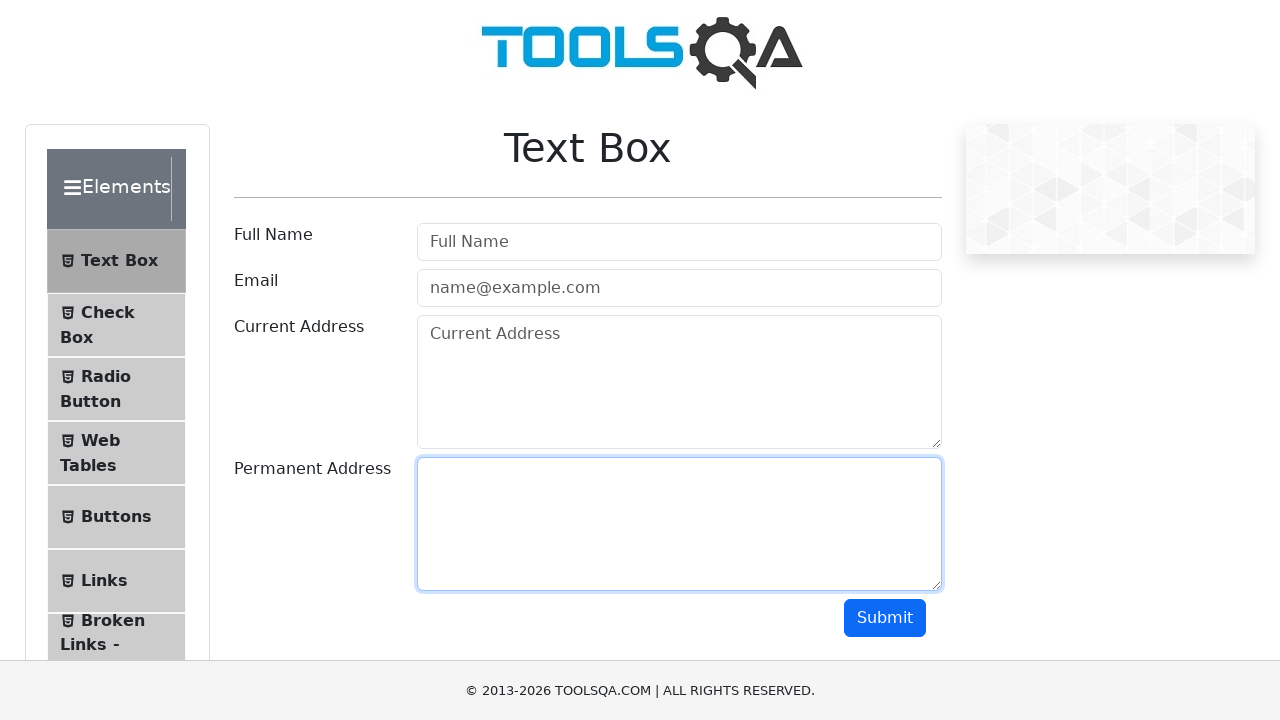

Waited 500ms for form submission to process
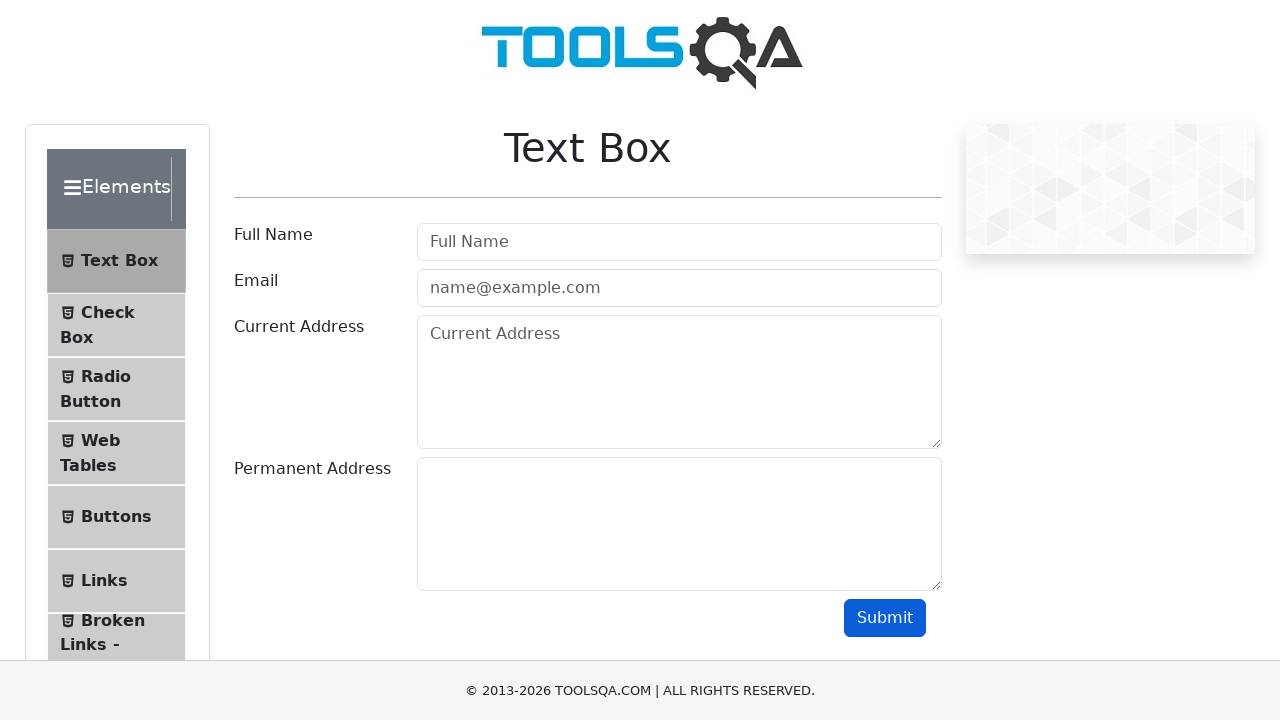

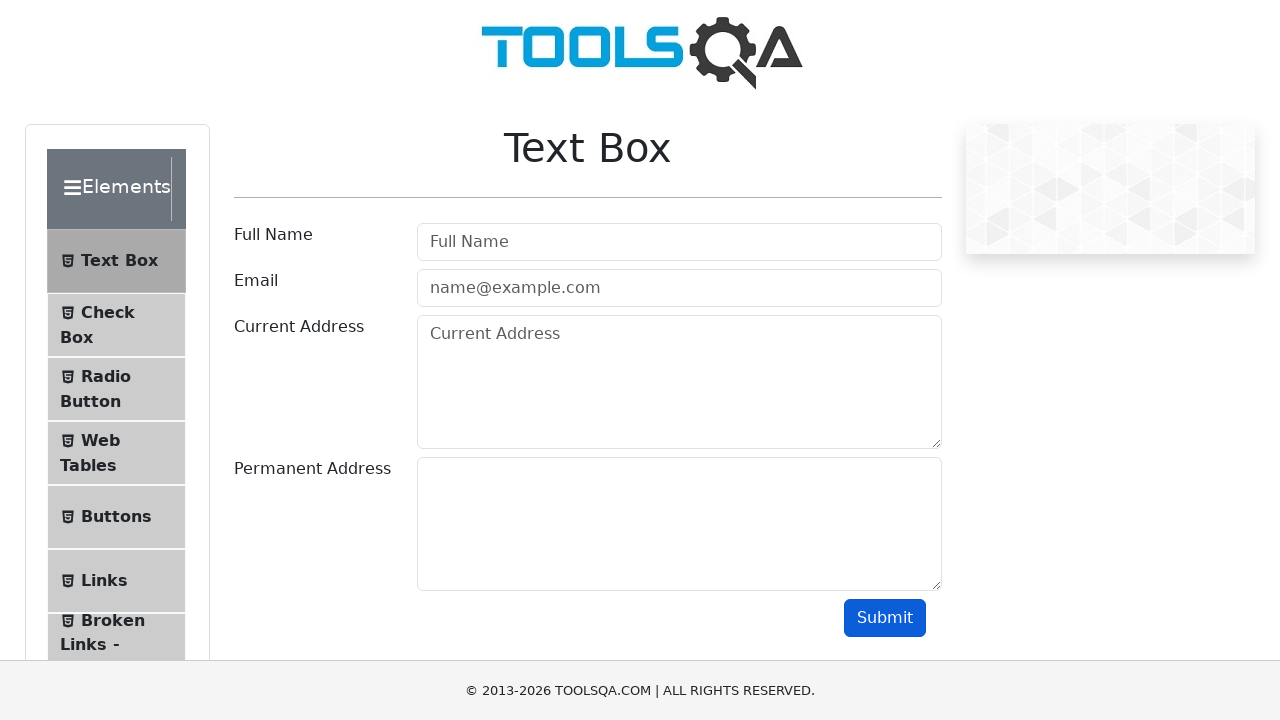